Tests alert handling by clicking a button that triggers an alert and then accepting/dismissing the alert dialog

Starting URL: https://formy-project.herokuapp.com/switch-window

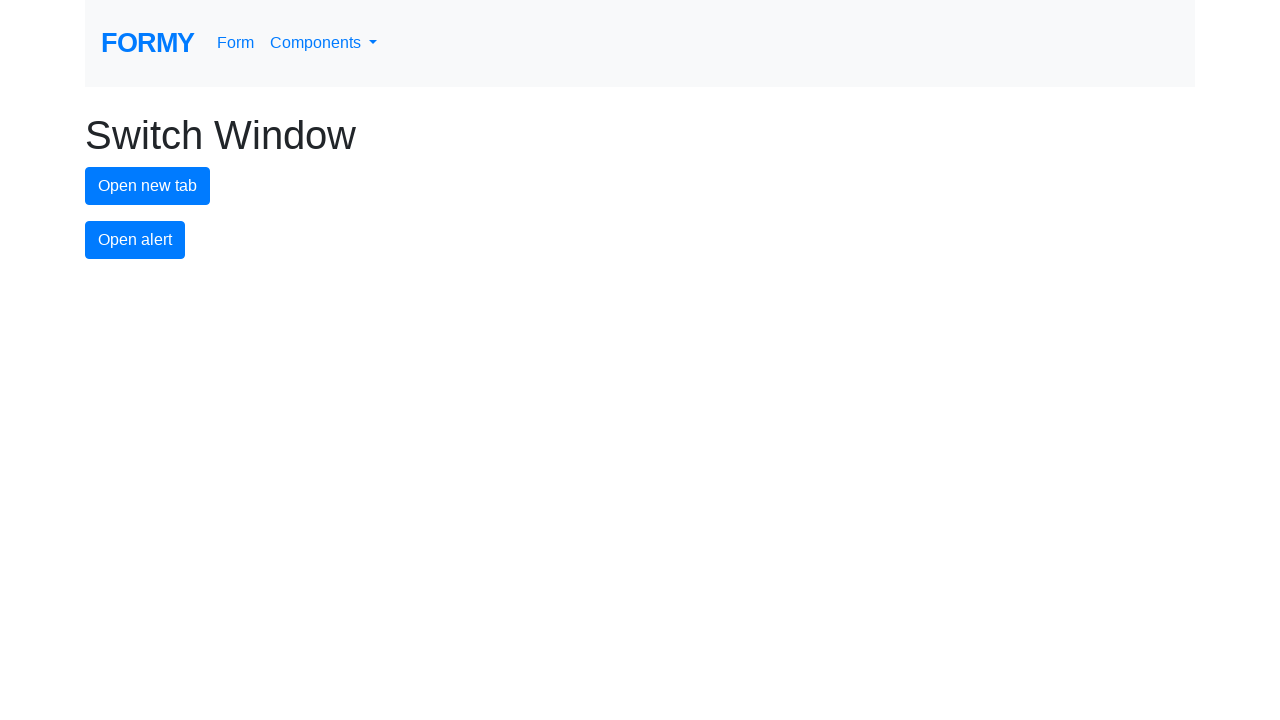

Clicked alert button to trigger alert dialog at (135, 240) on #alert-button
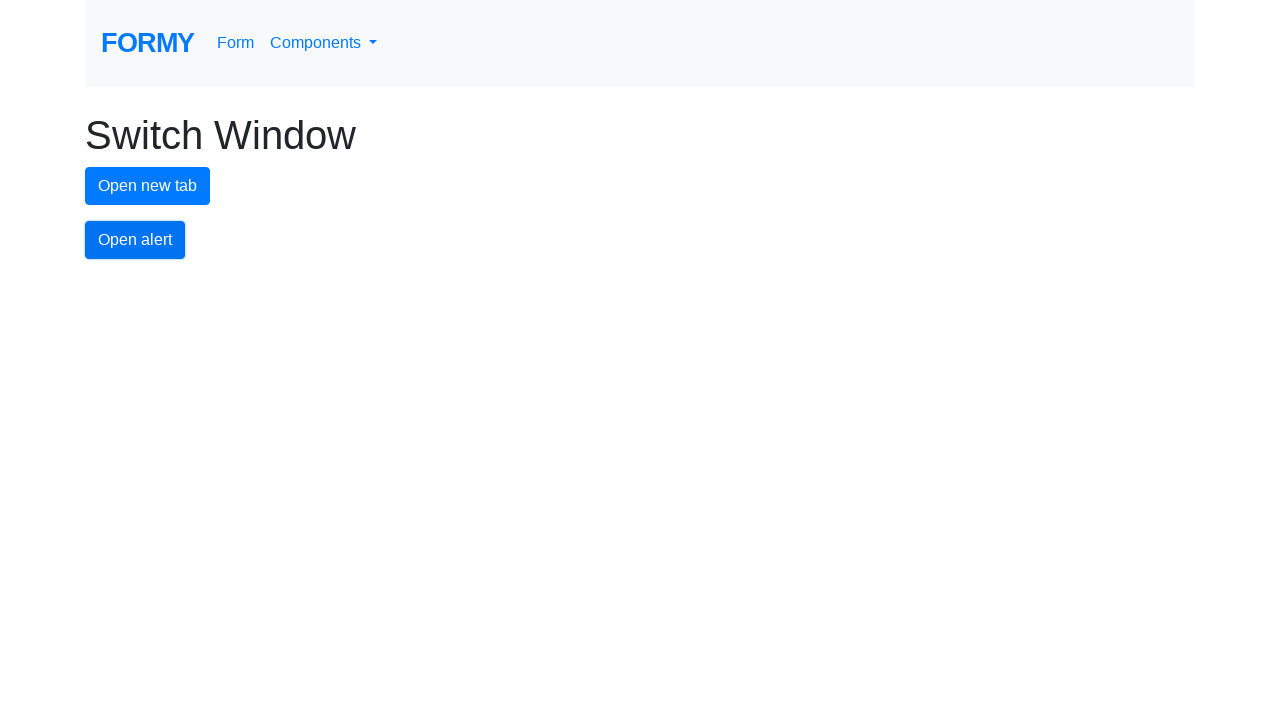

Set up dialog handler to accept alerts
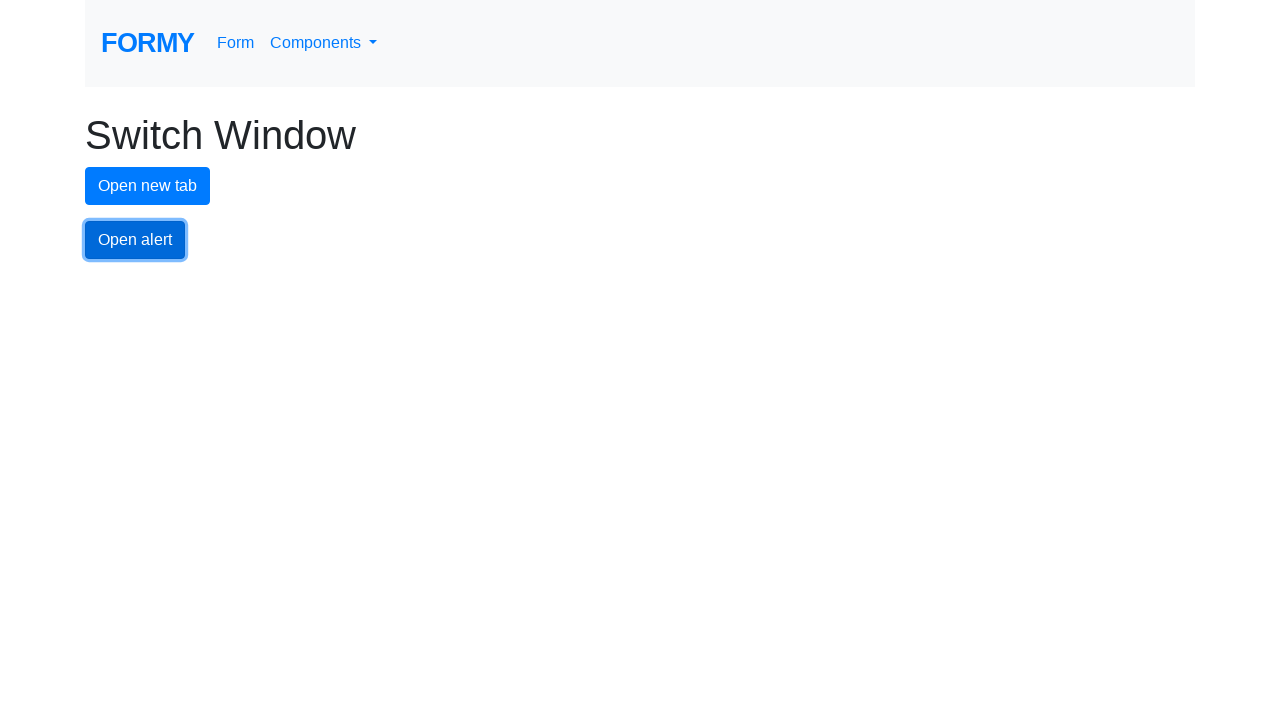

Set up one-time dialog handler to accept next alert
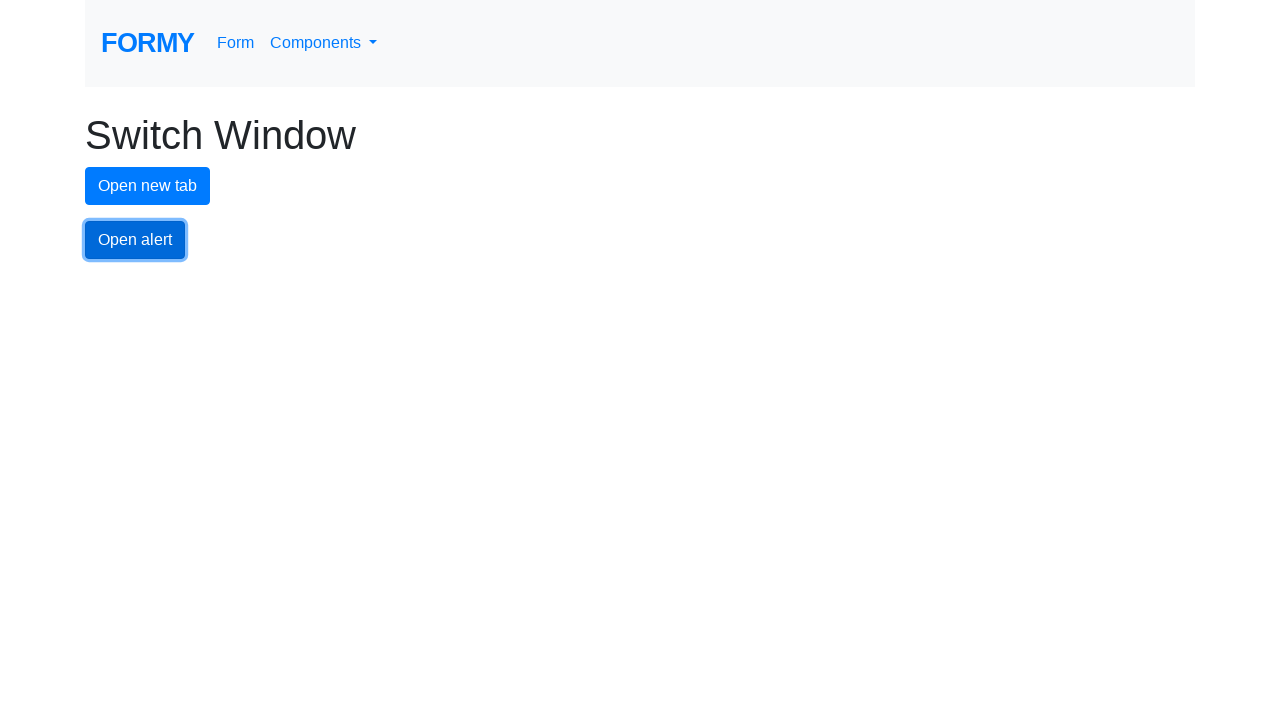

Clicked alert button again to trigger and accept second alert at (135, 240) on #alert-button
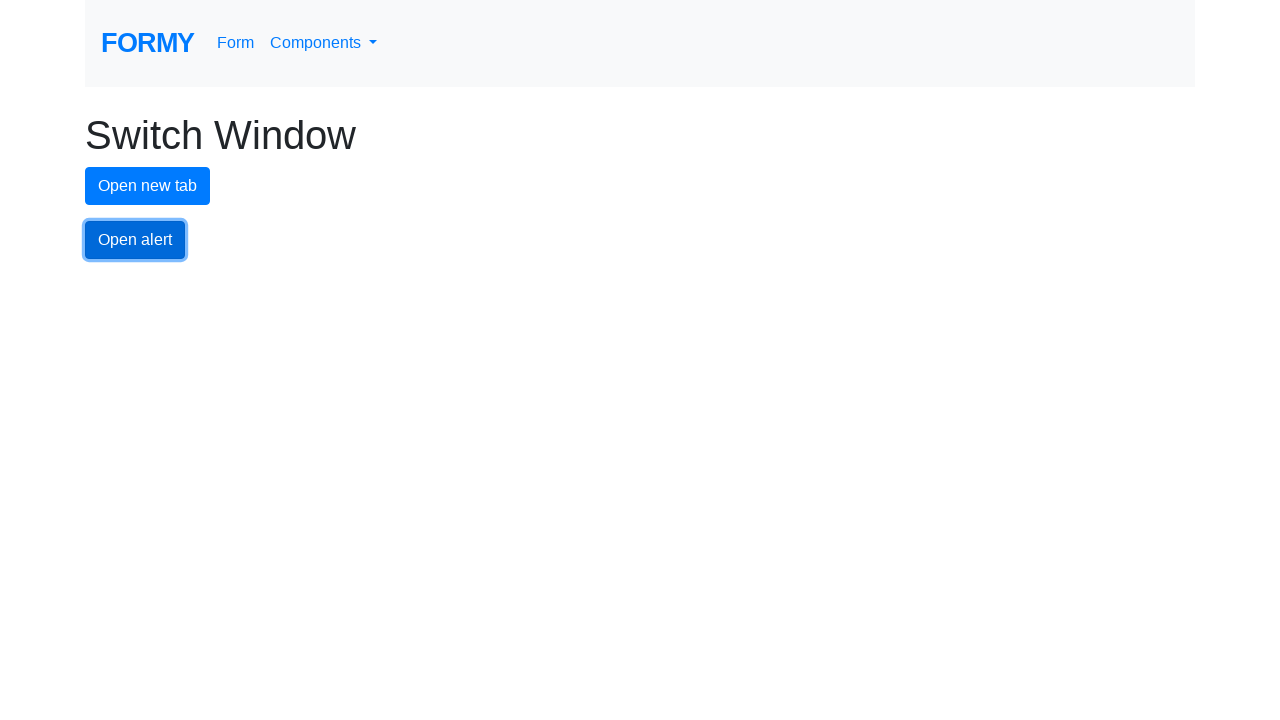

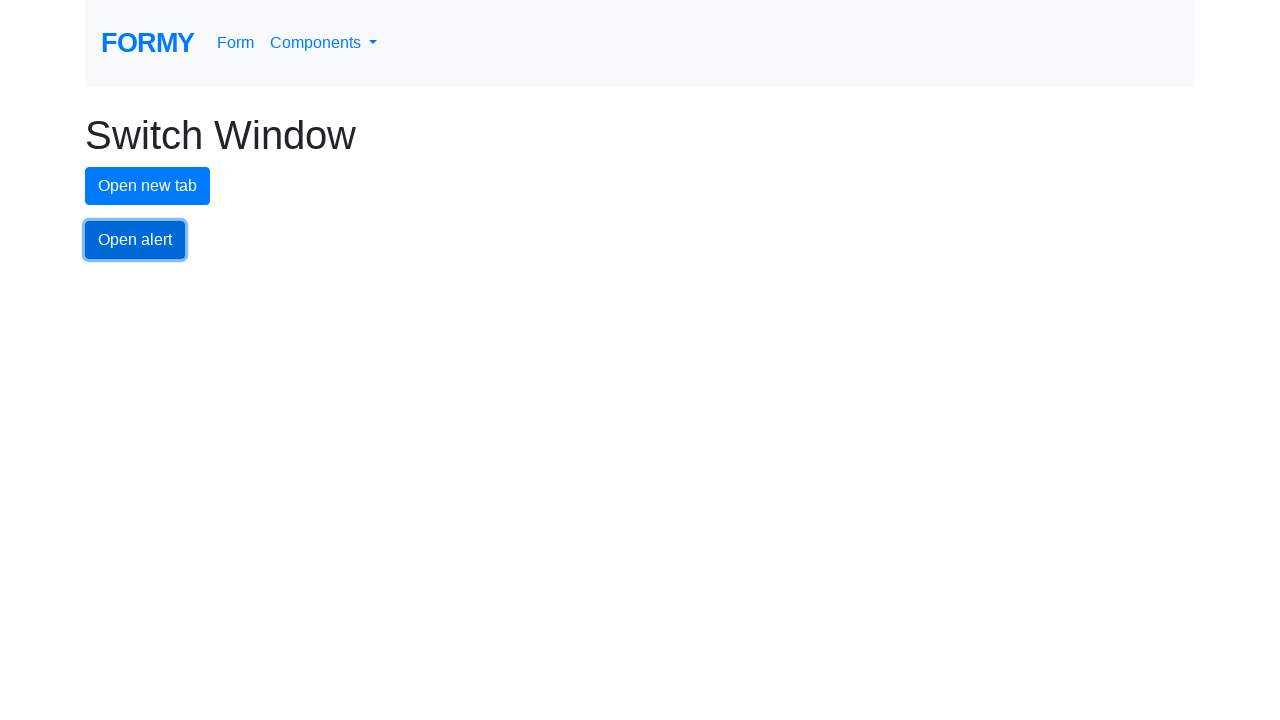